Tests right-click context menu functionality by performing a context click on a button, waiting for the menu to appear, and clicking the "Copy" option from the context menu.

Starting URL: http://swisnl.github.io/jQuery-contextMenu/demo.html

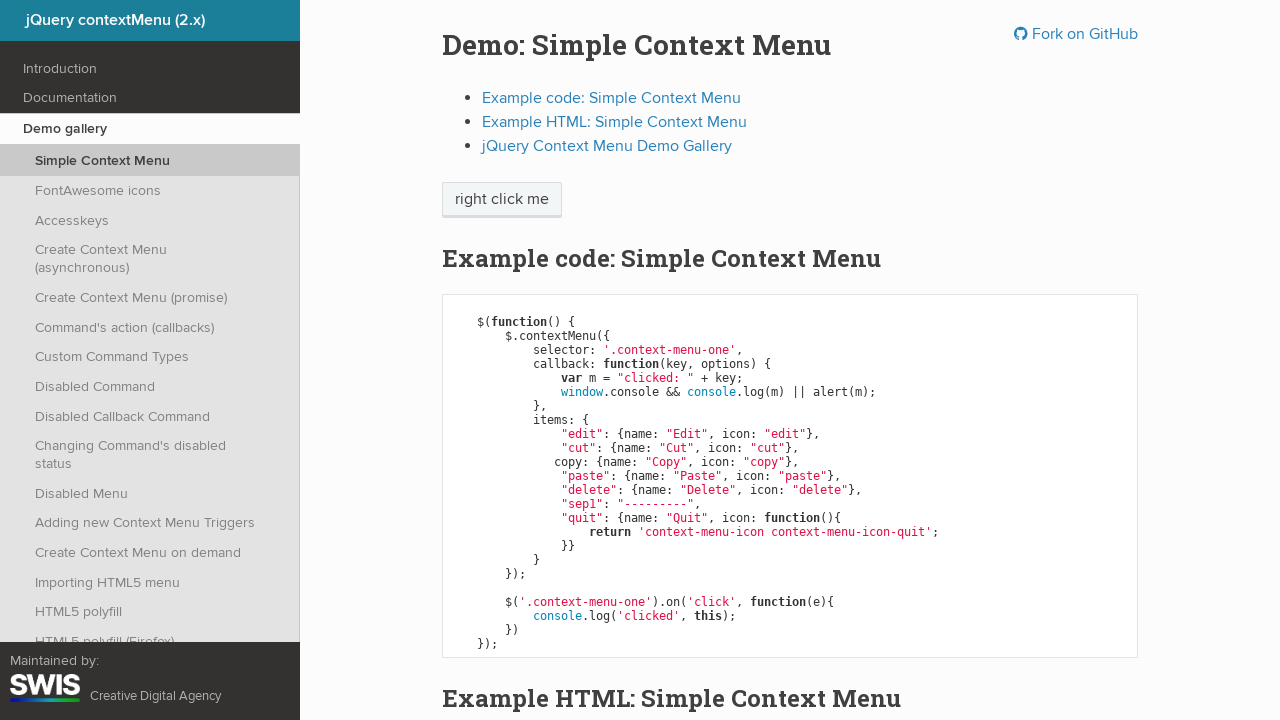

Right-clicked on 'right click me' button to open context menu at (502, 200) on //span[text()='right click me']
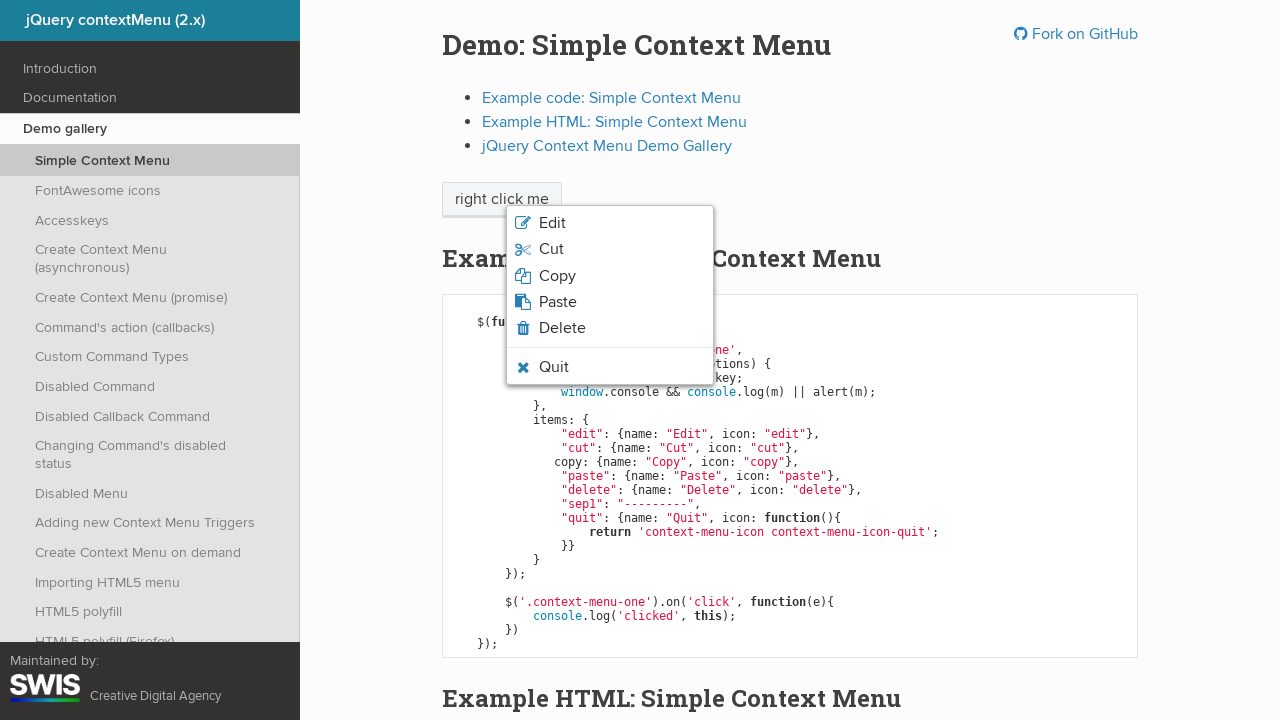

Context menu appeared
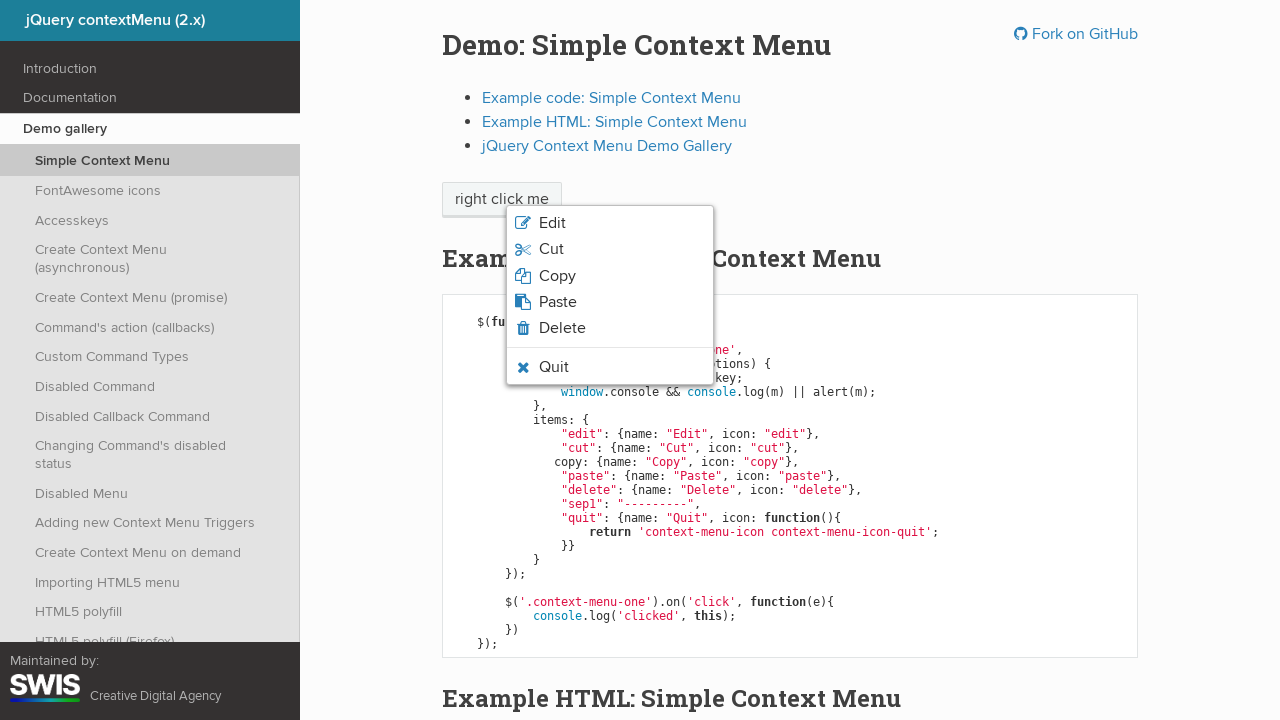

Clicked 'Copy' option from context menu at (557, 276) on ul.context-menu-list span:text('Copy')
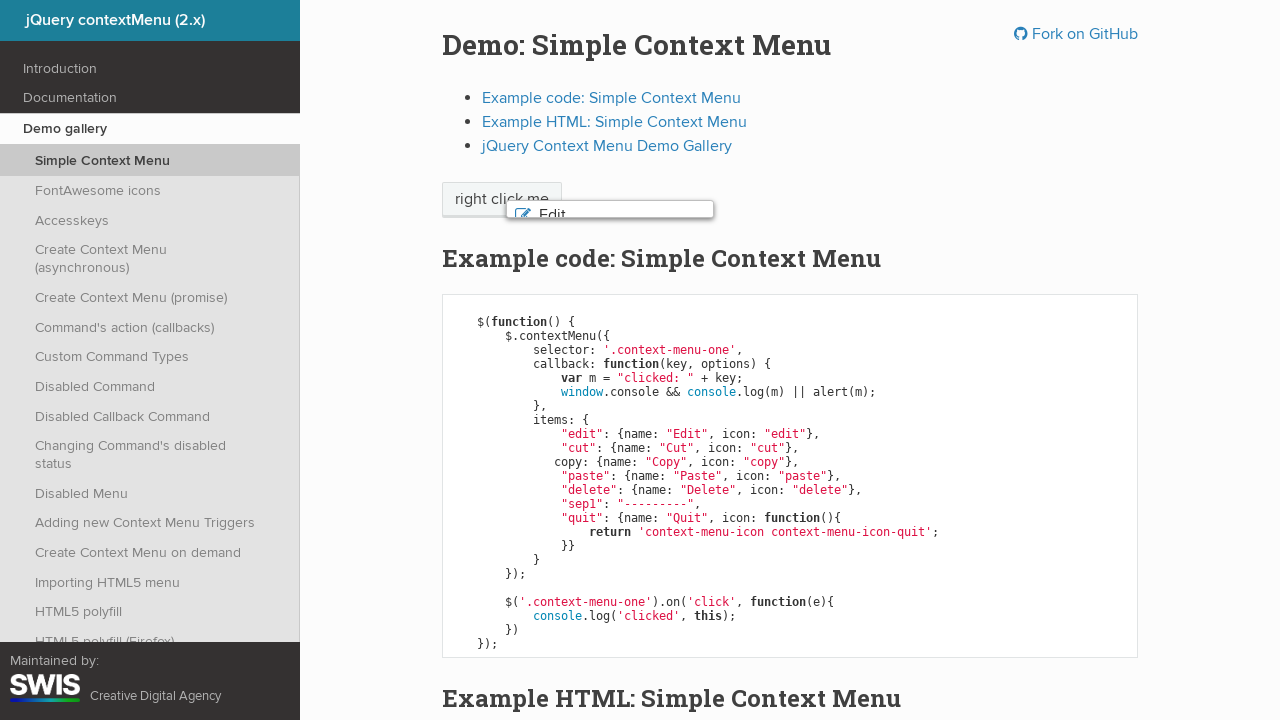

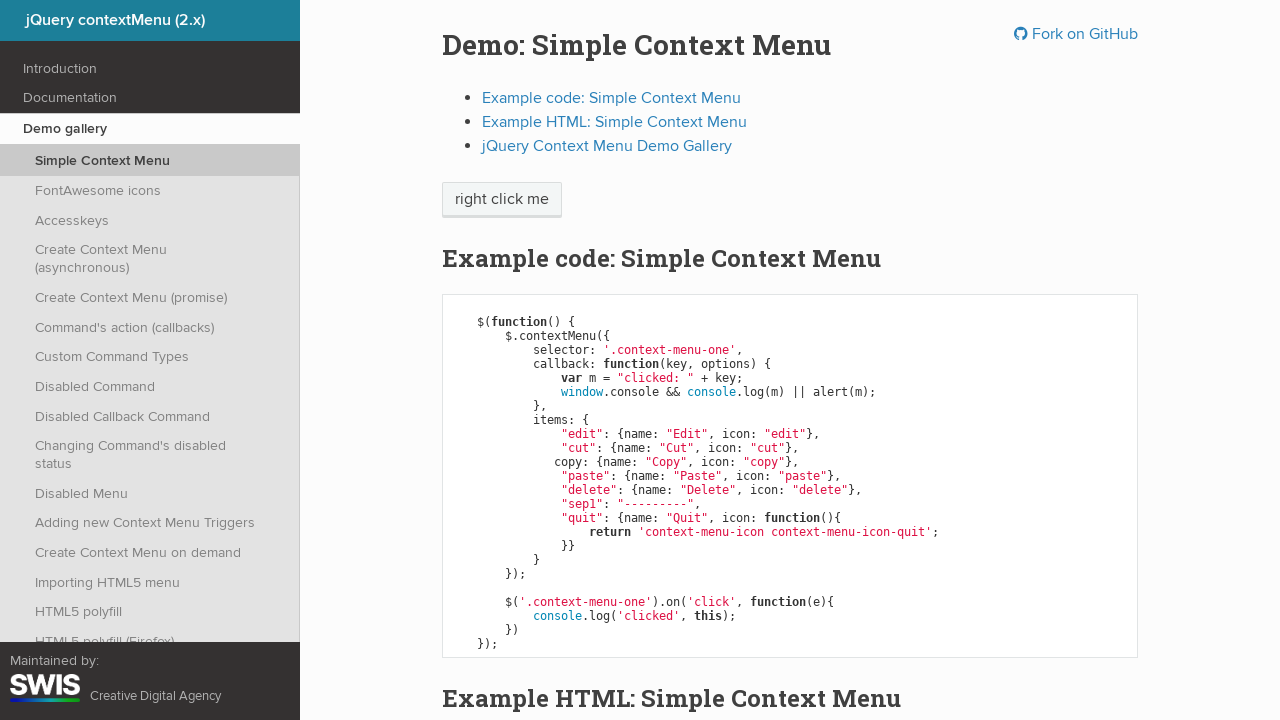